Navigates to Flipkart homepage and maximizes the browser window. The original script takes a screenshot, but the core automation is simply loading the page.

Starting URL: https://www.flipkart.com

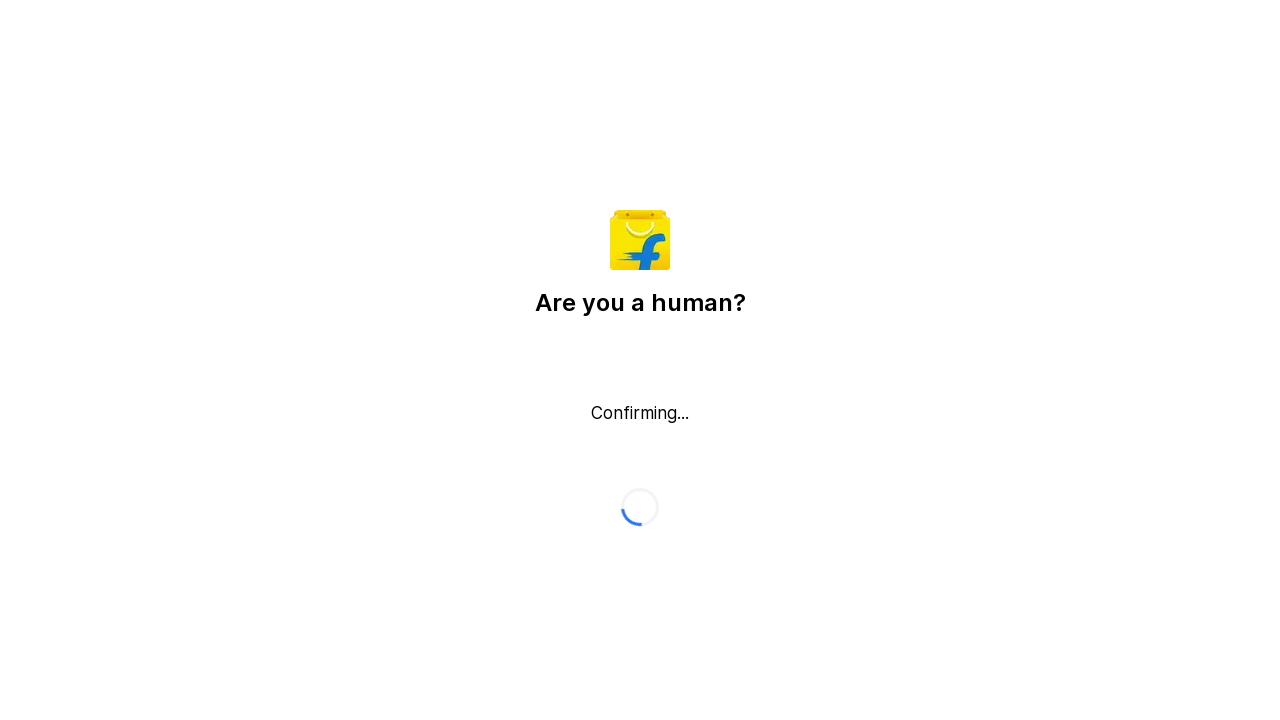

Navigated to Flipkart homepage
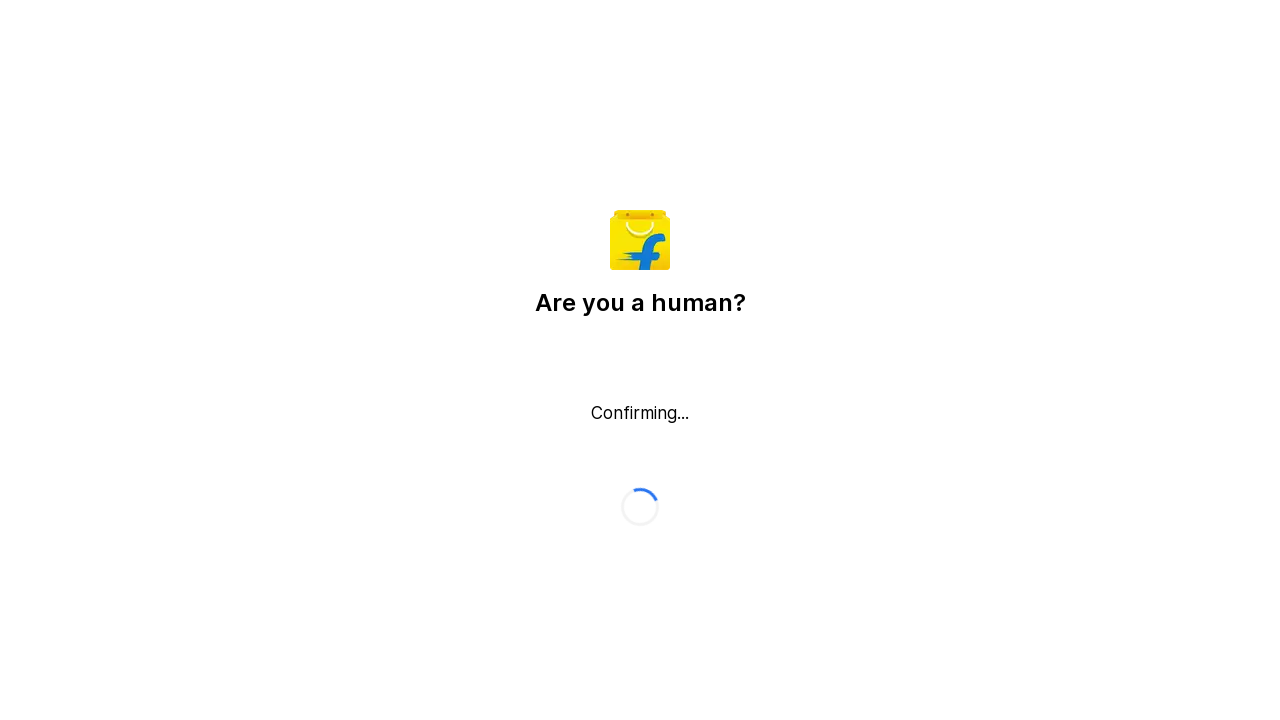

Maximized browser window to 1920x1080
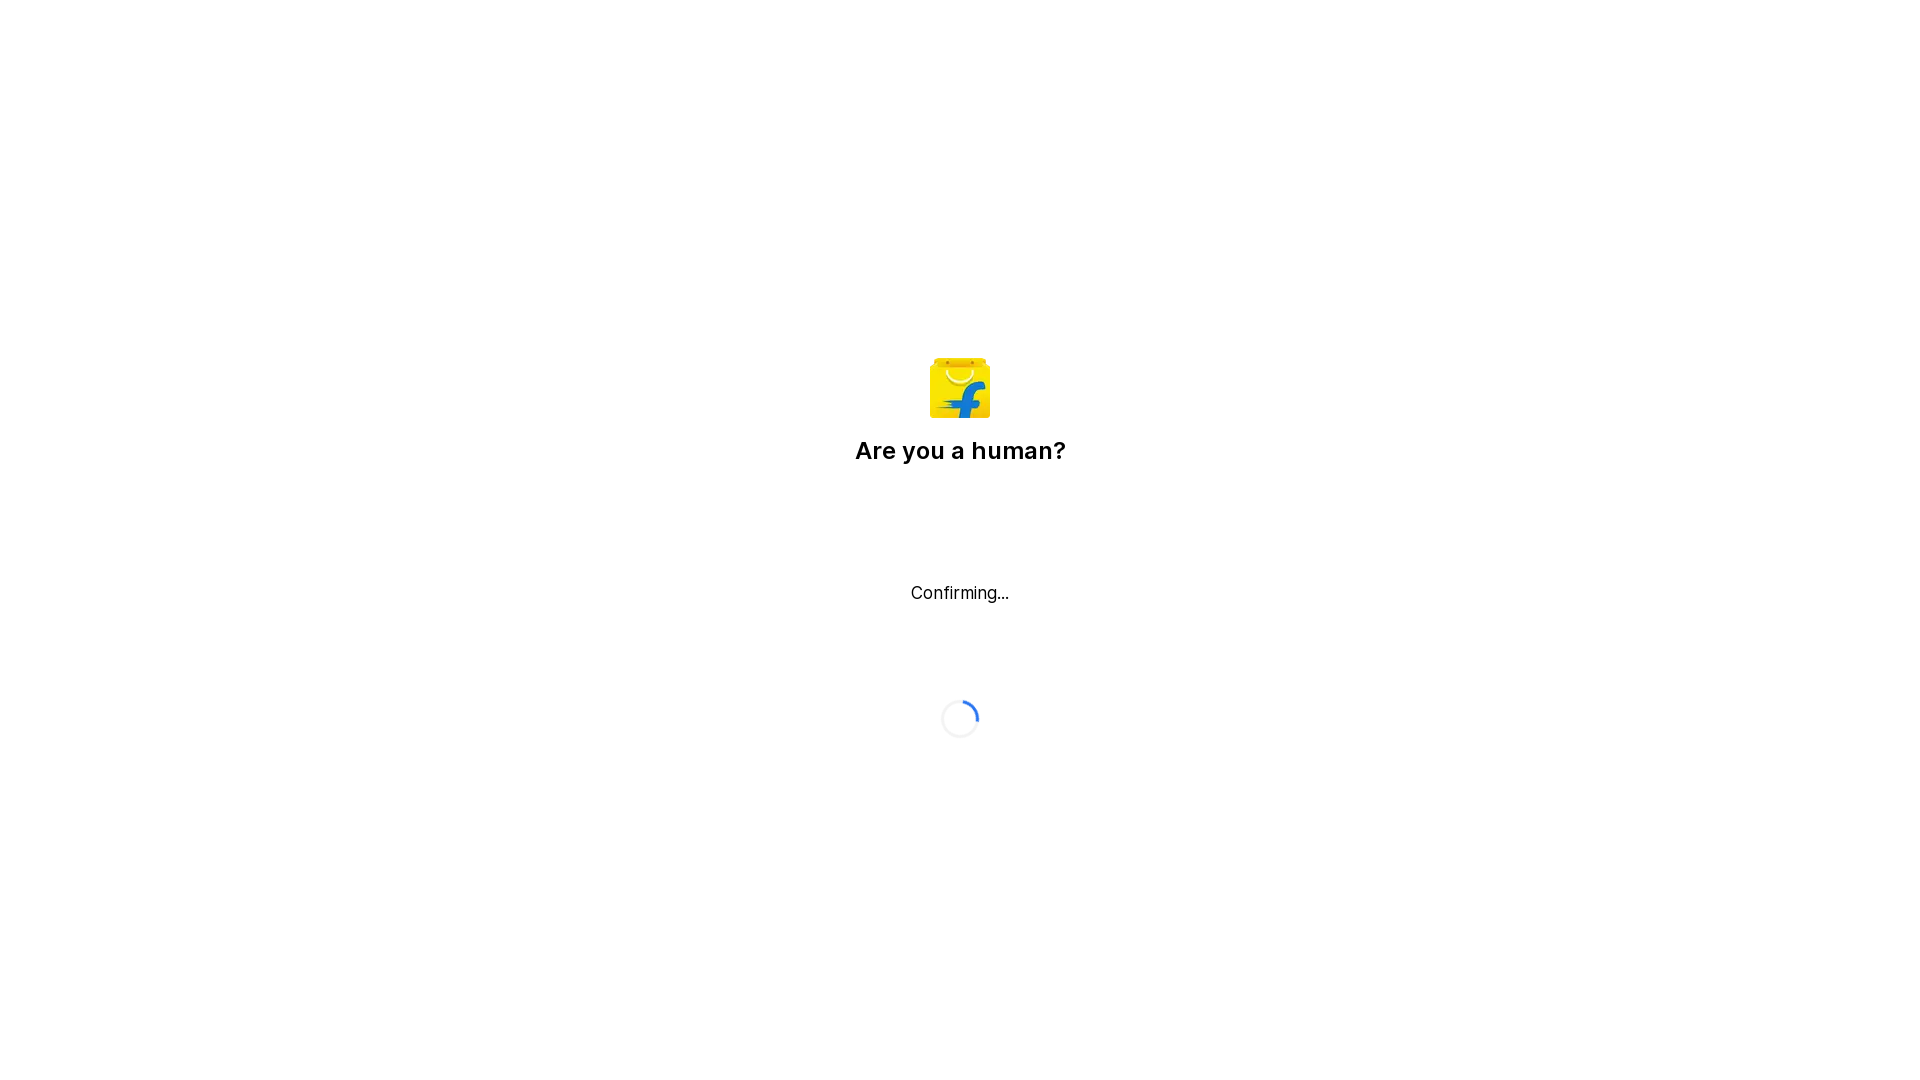

Page fully loaded - domcontentloaded event fired
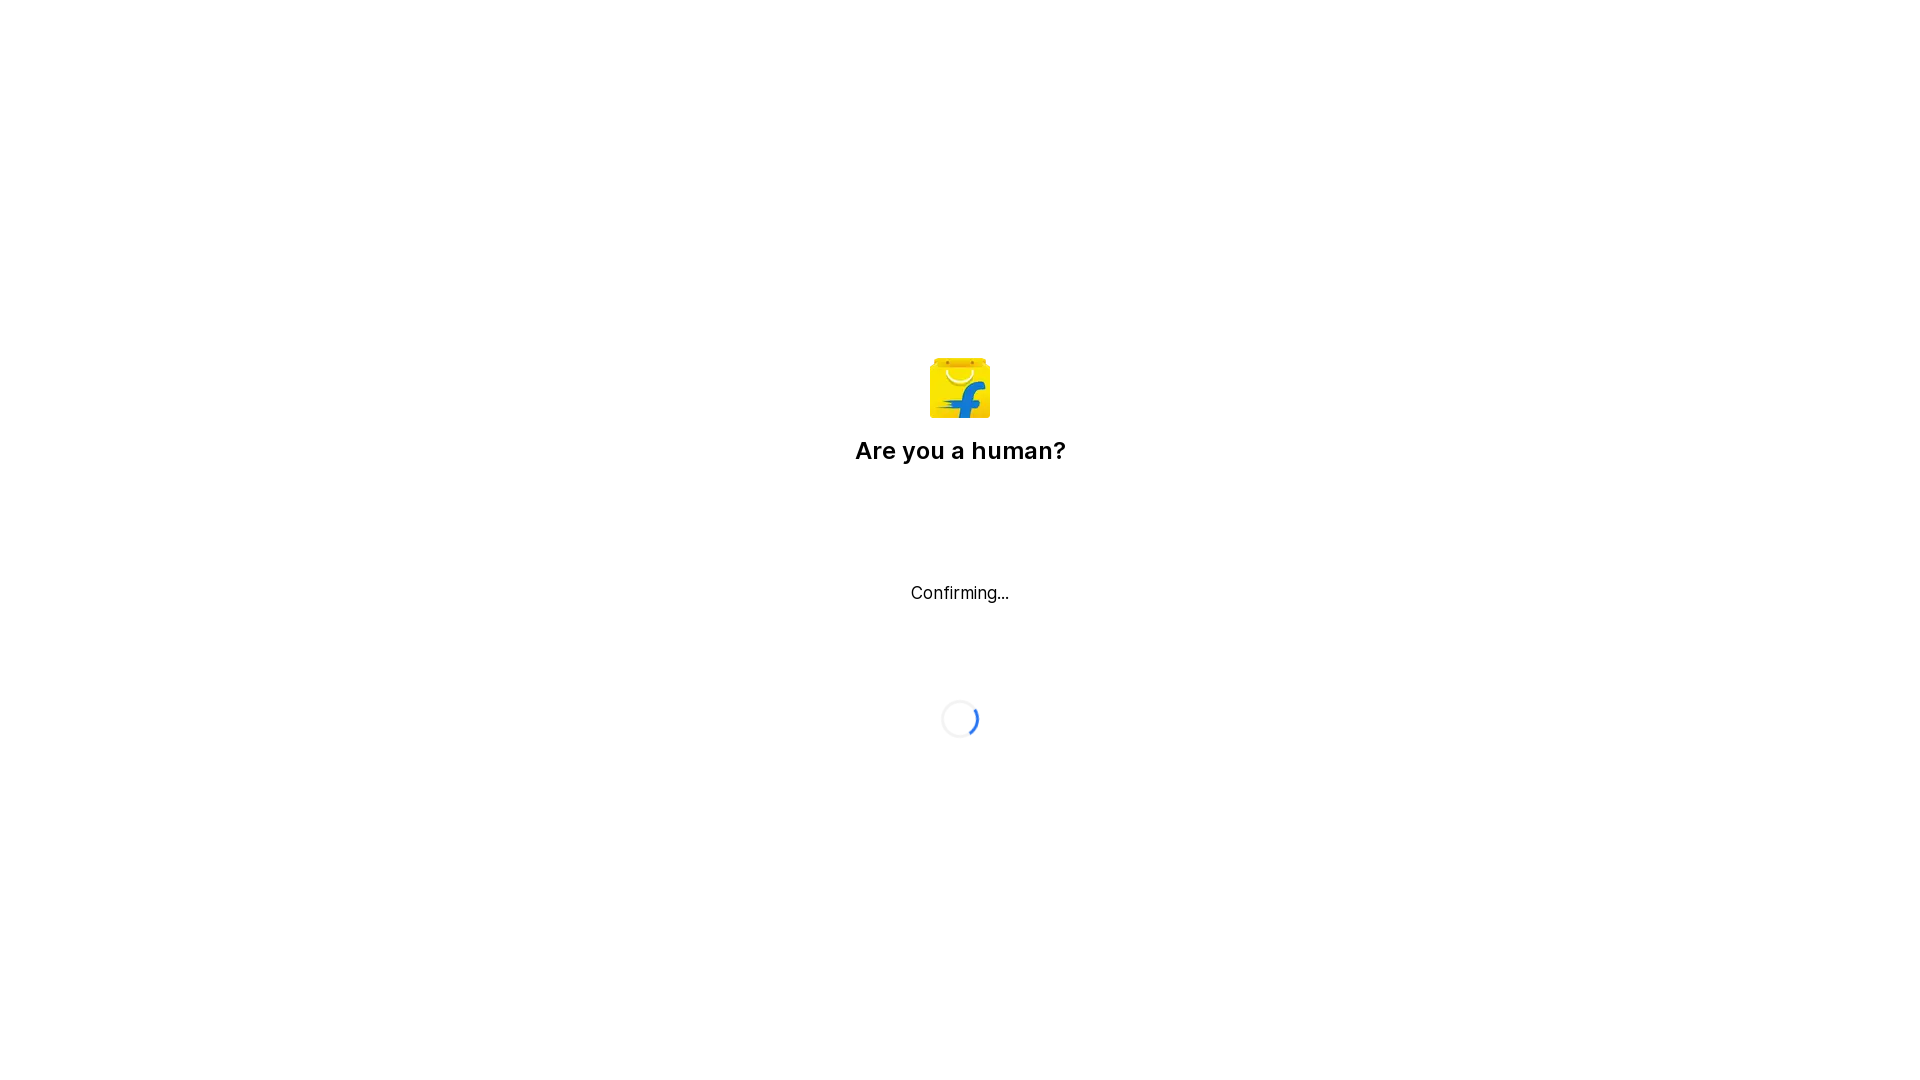

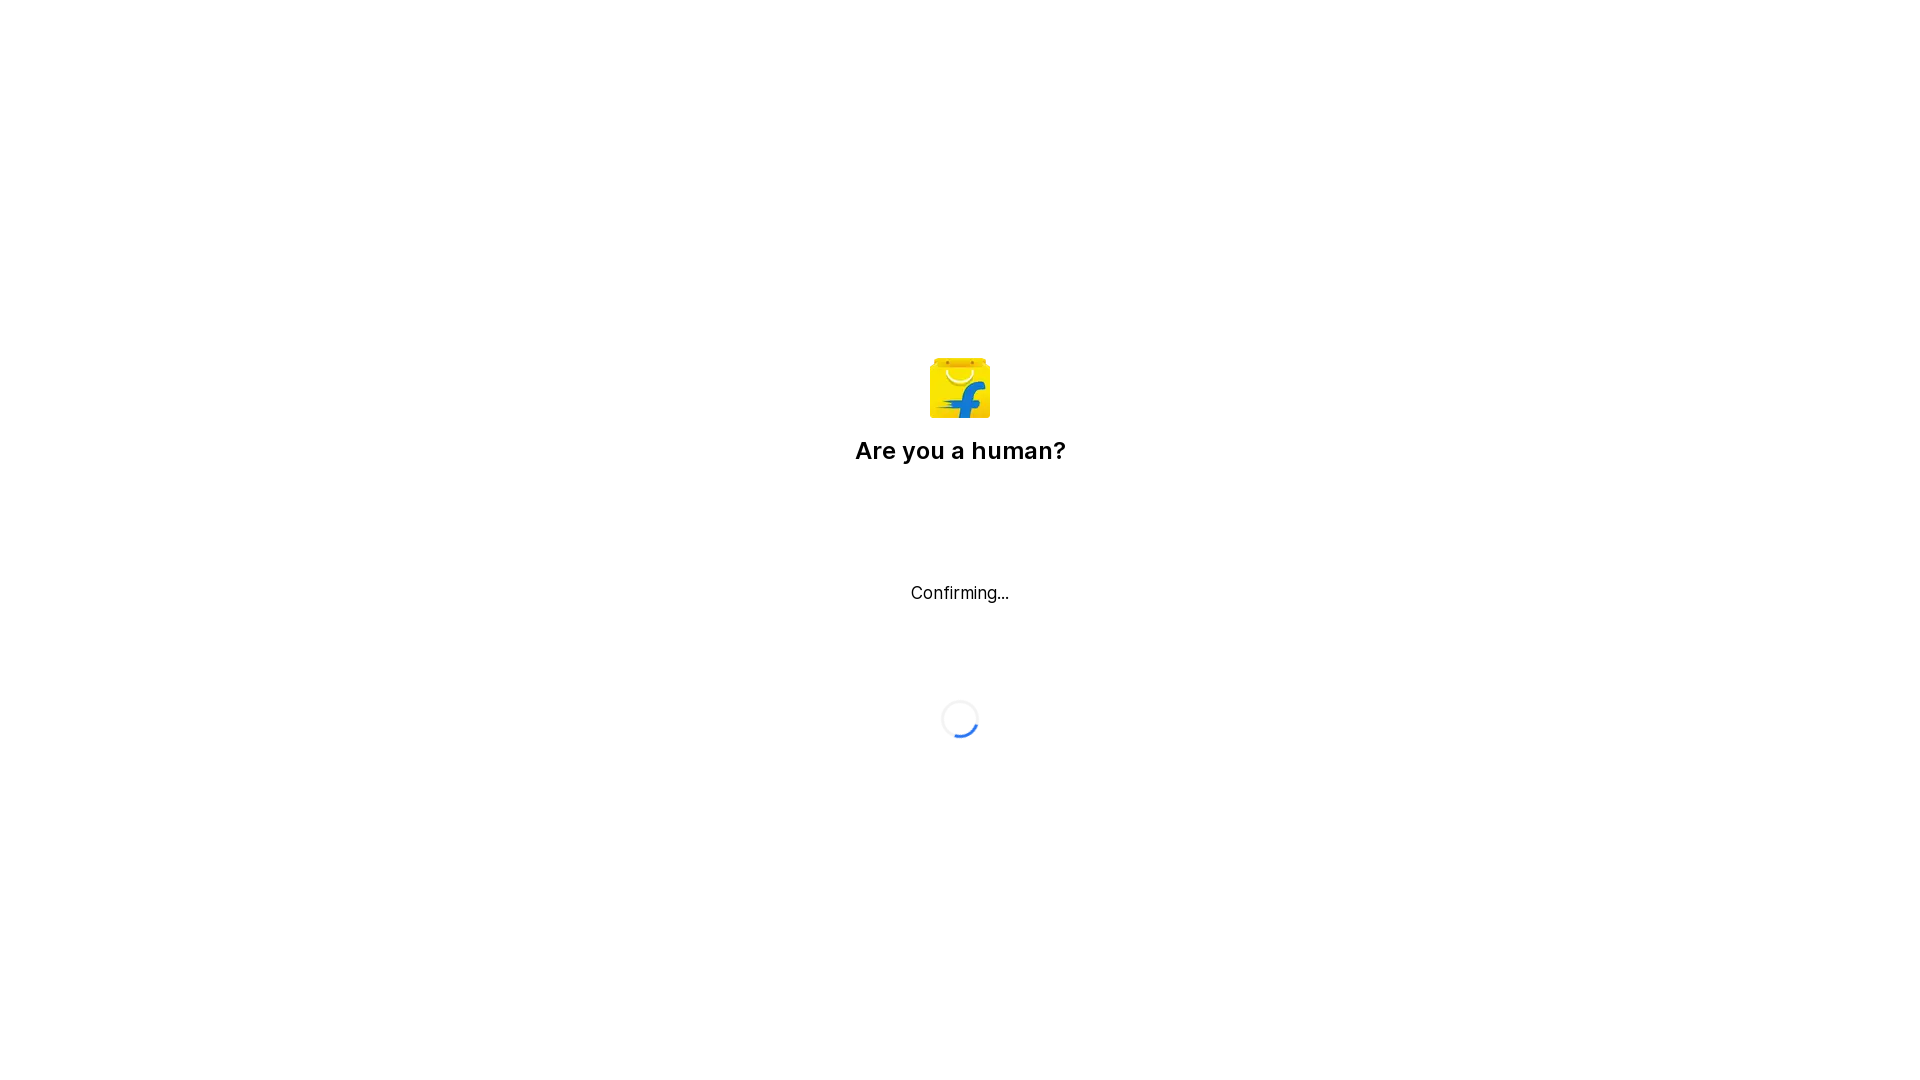